Tests window switching by opening a new window and switching between the original and new window

Starting URL: https://codenboxautomationlab.com/practice/

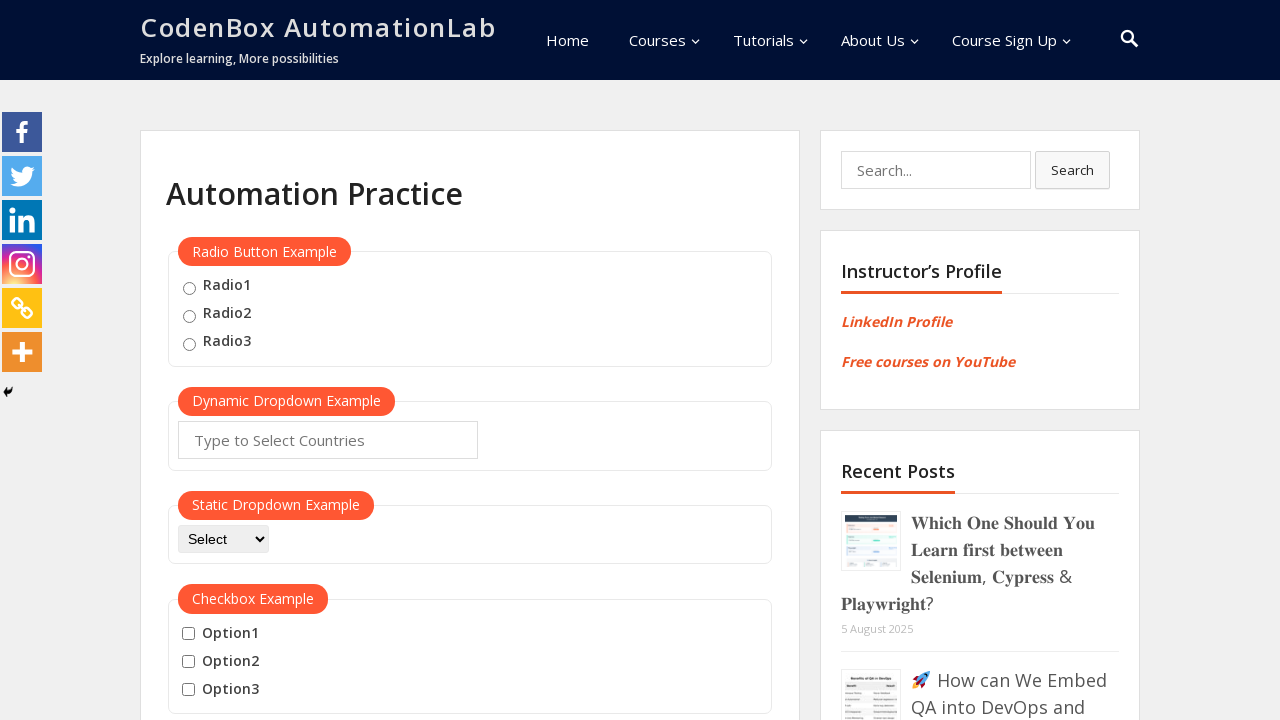

Clicked button to open new window at (237, 360) on #openwindow
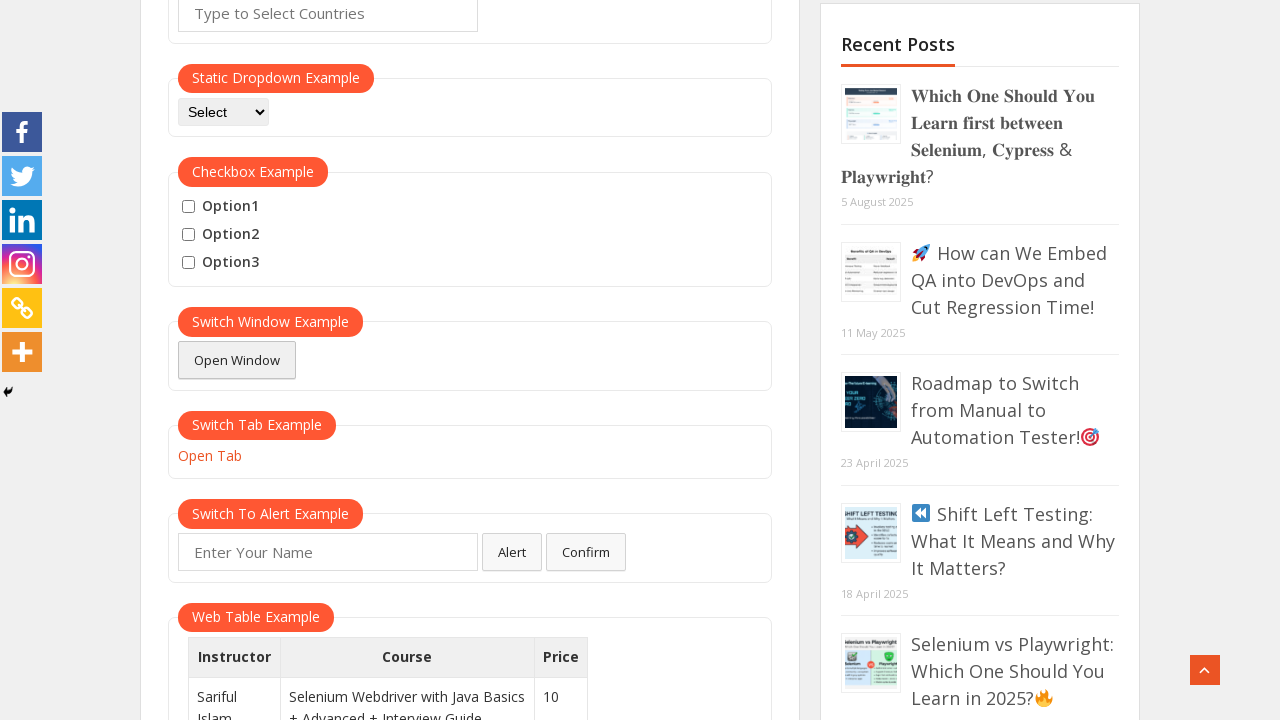

New window opened and reference obtained
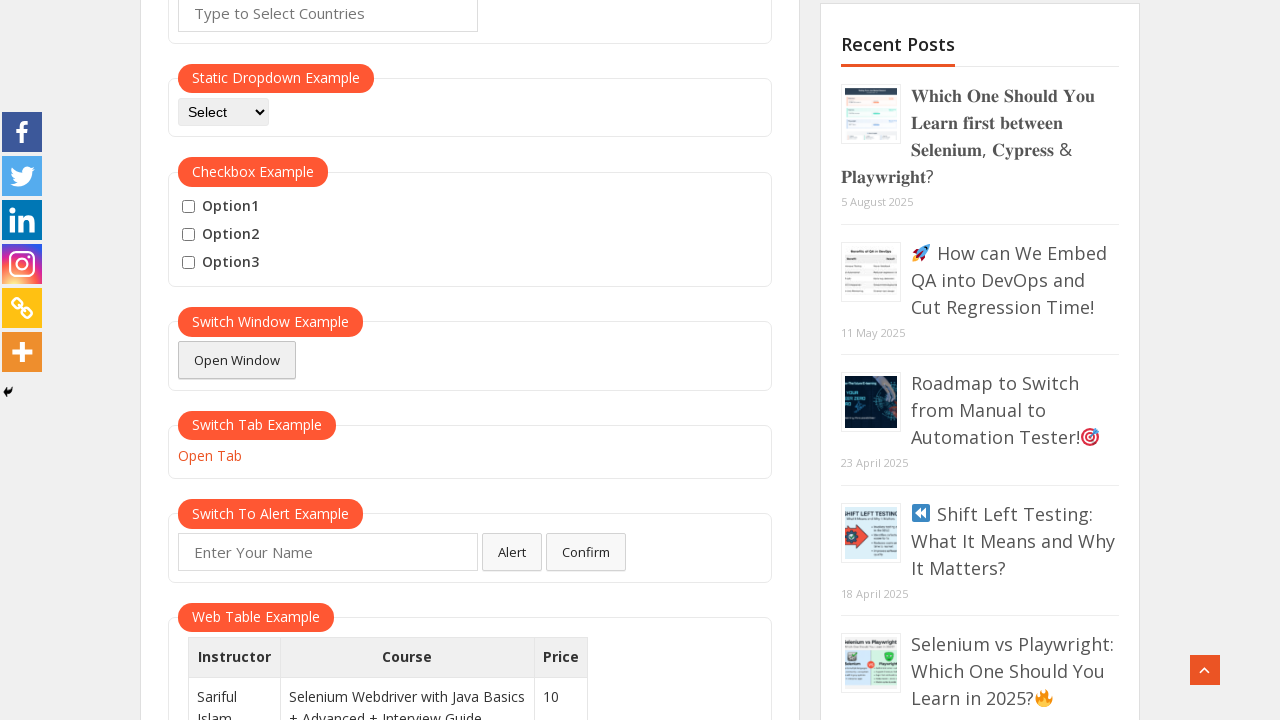

New window finished loading
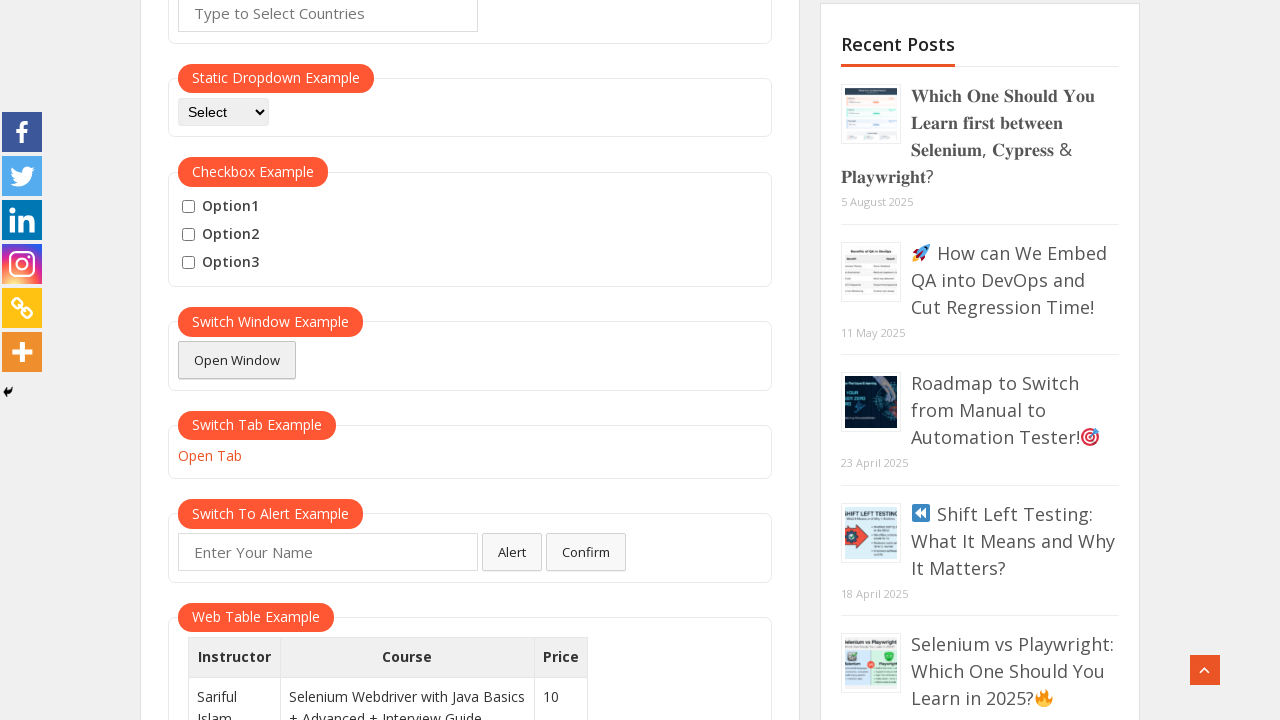

Switched back to original window
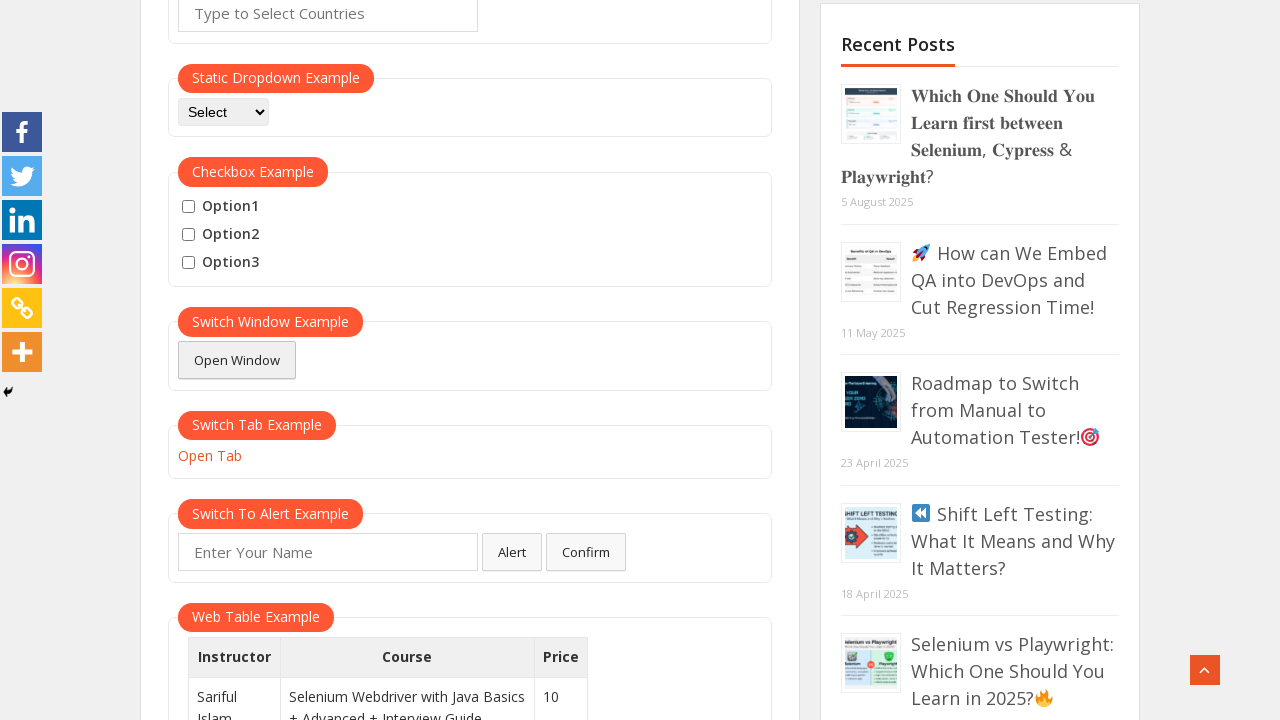

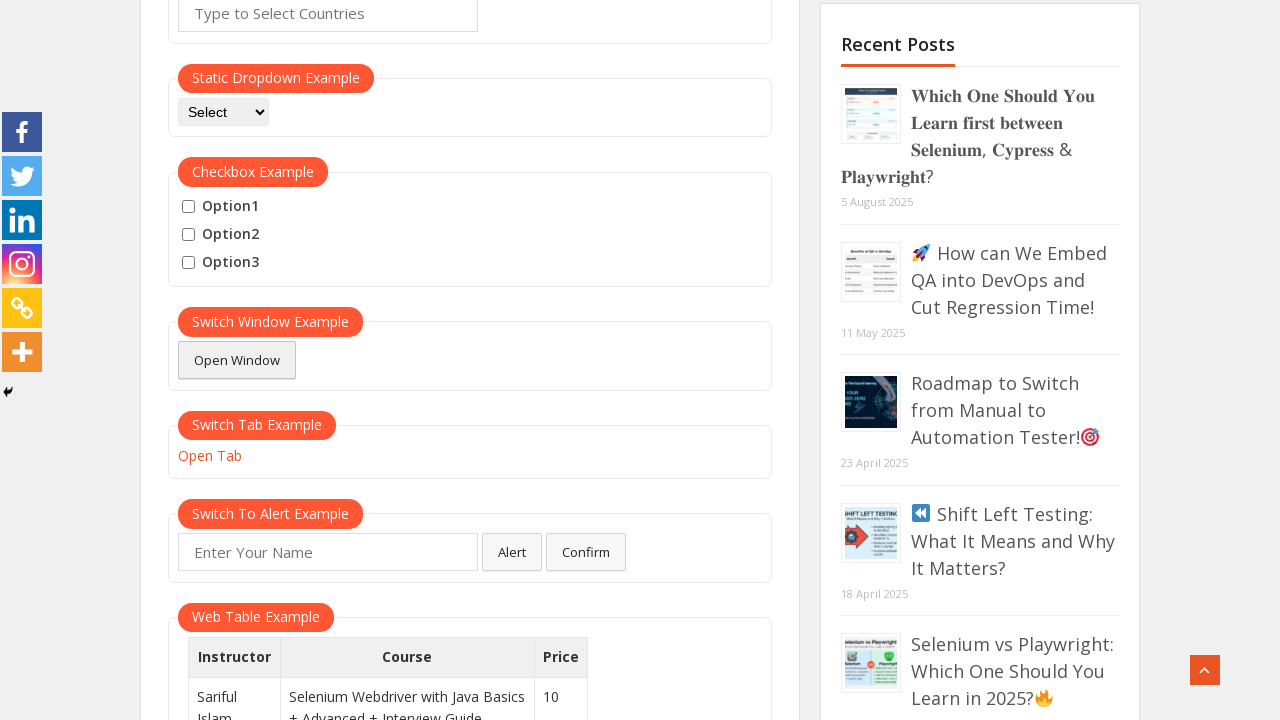